Tests dropdown selection functionality on Baidu Tieba advanced search page by interacting with a select element and changing its value

Starting URL: http://tieba.baidu.com/f/search/adv

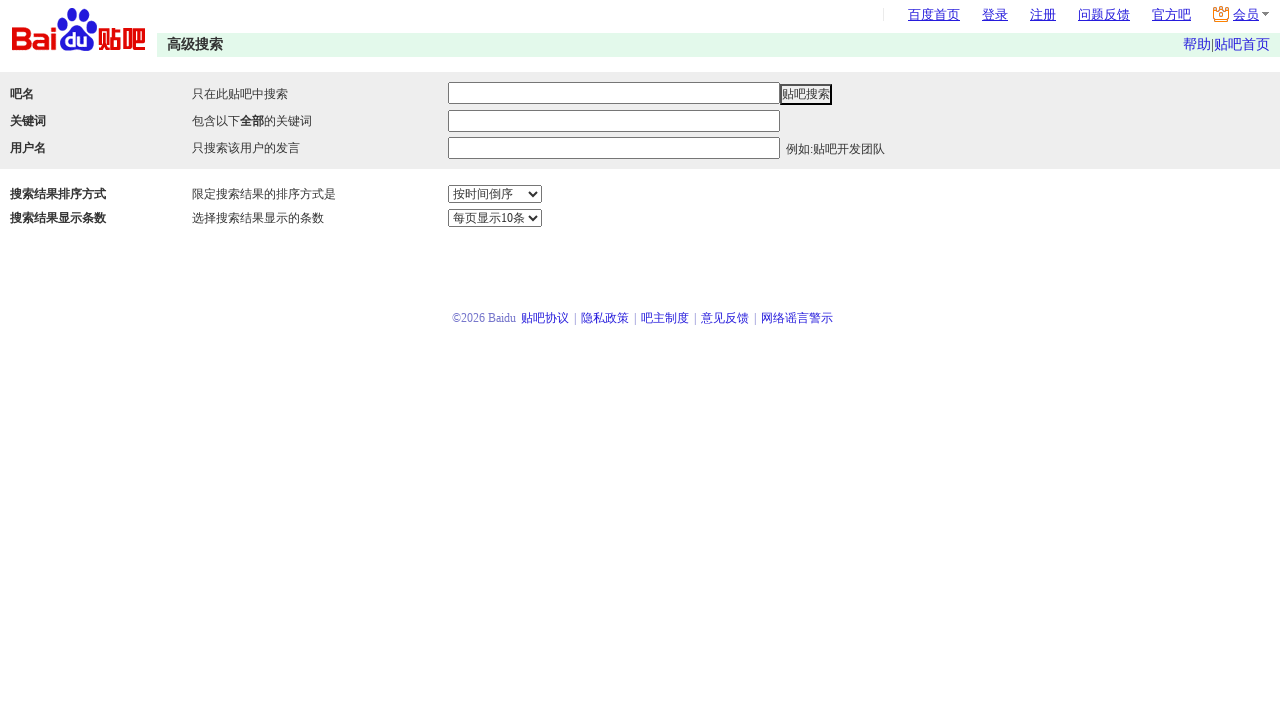

Located select element with name 'sm'
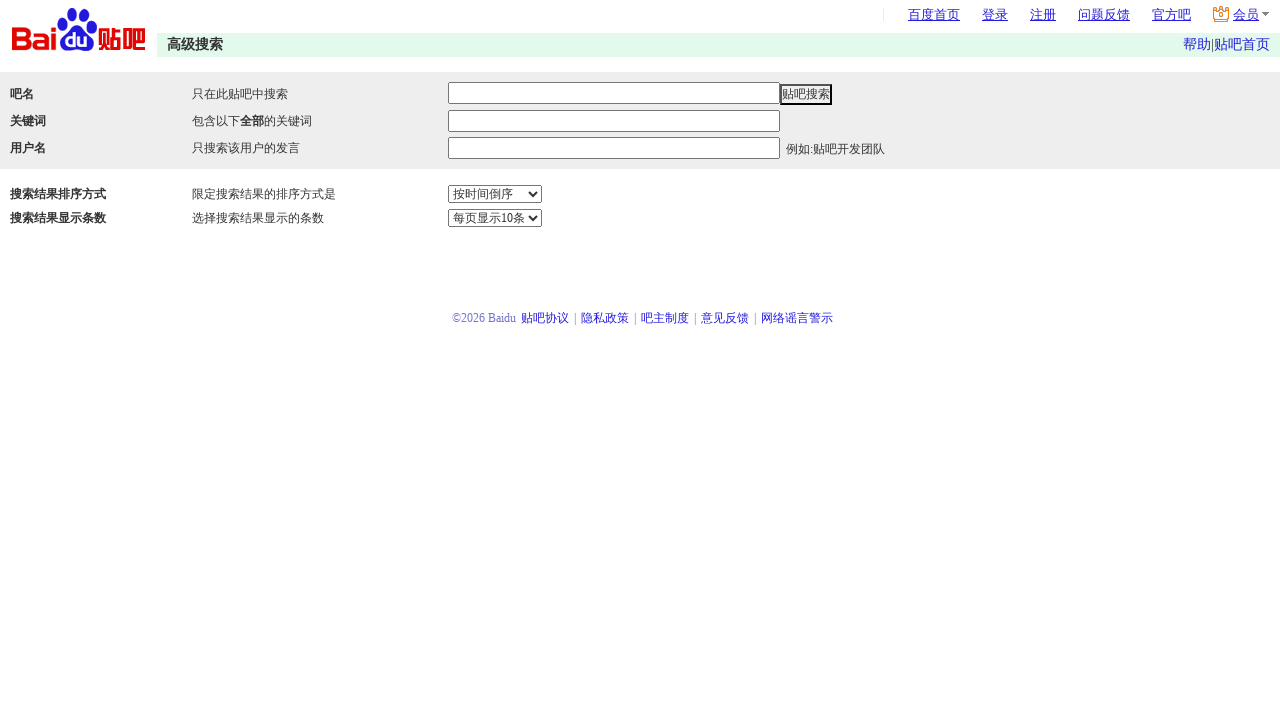

Retrieved all options from dropdown
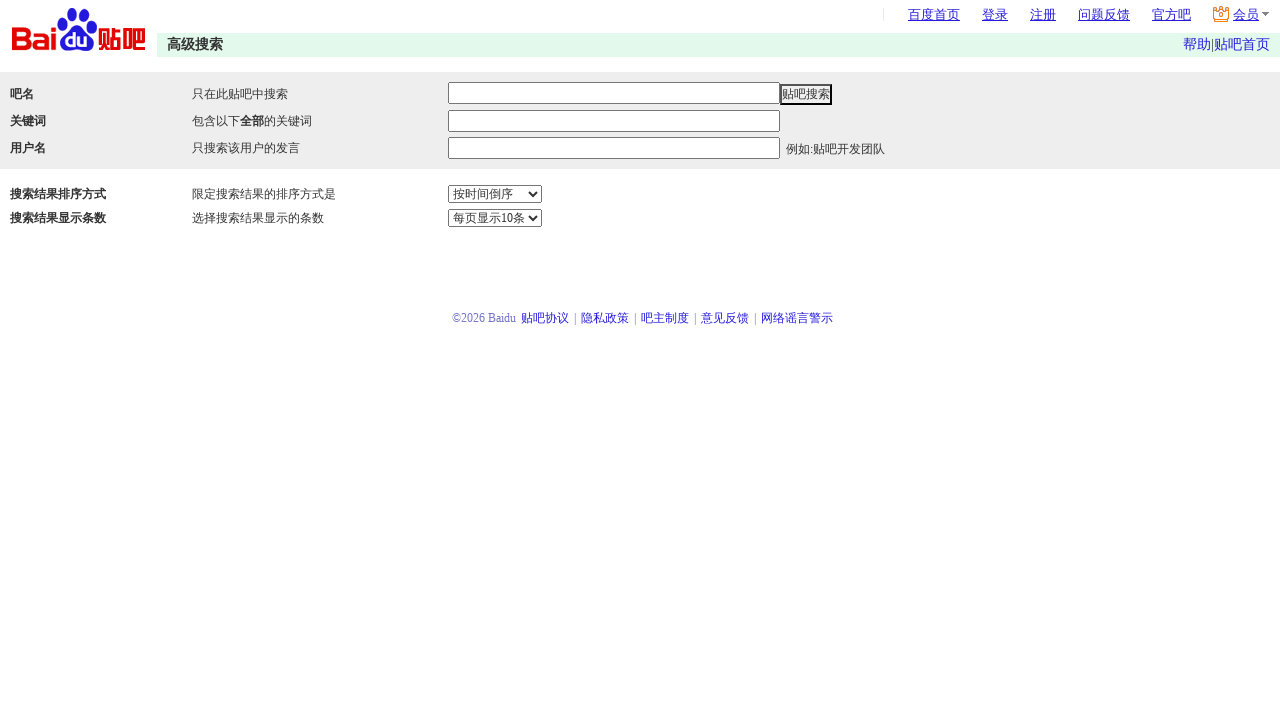

Retrieved currently selected option: 按时间倒序
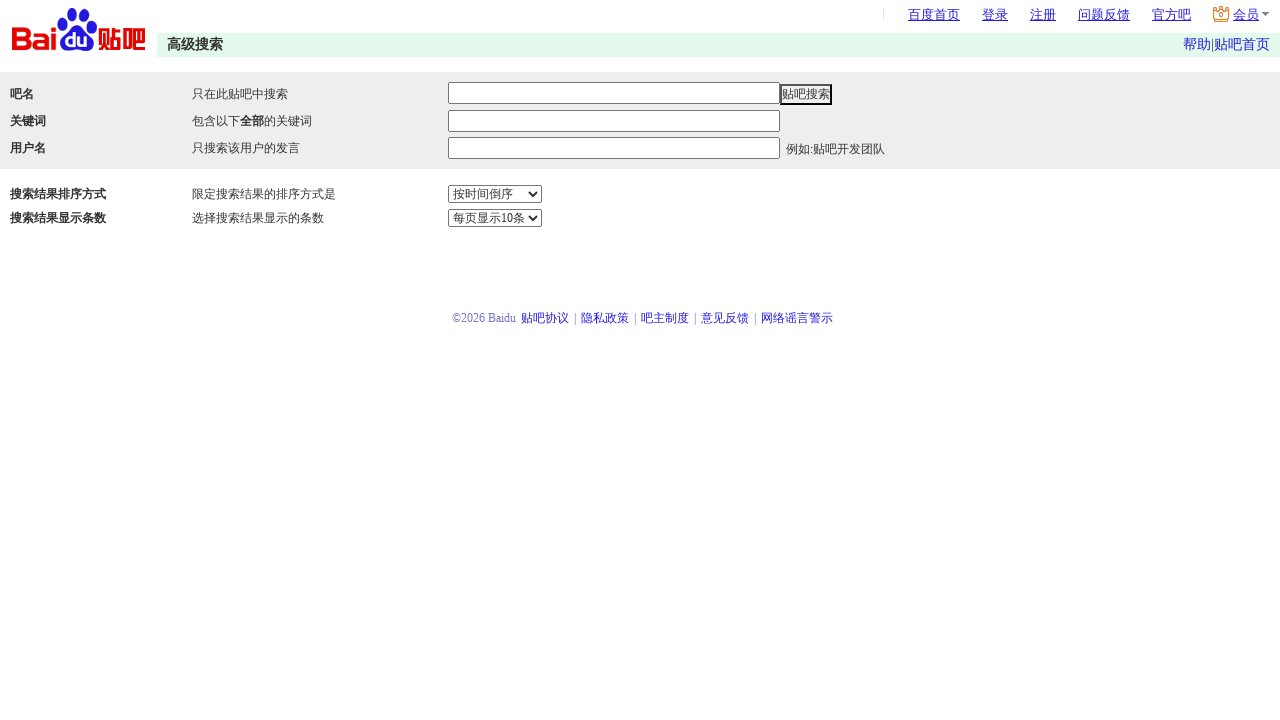

Selected dropdown option with value='2' on select[name='sm']
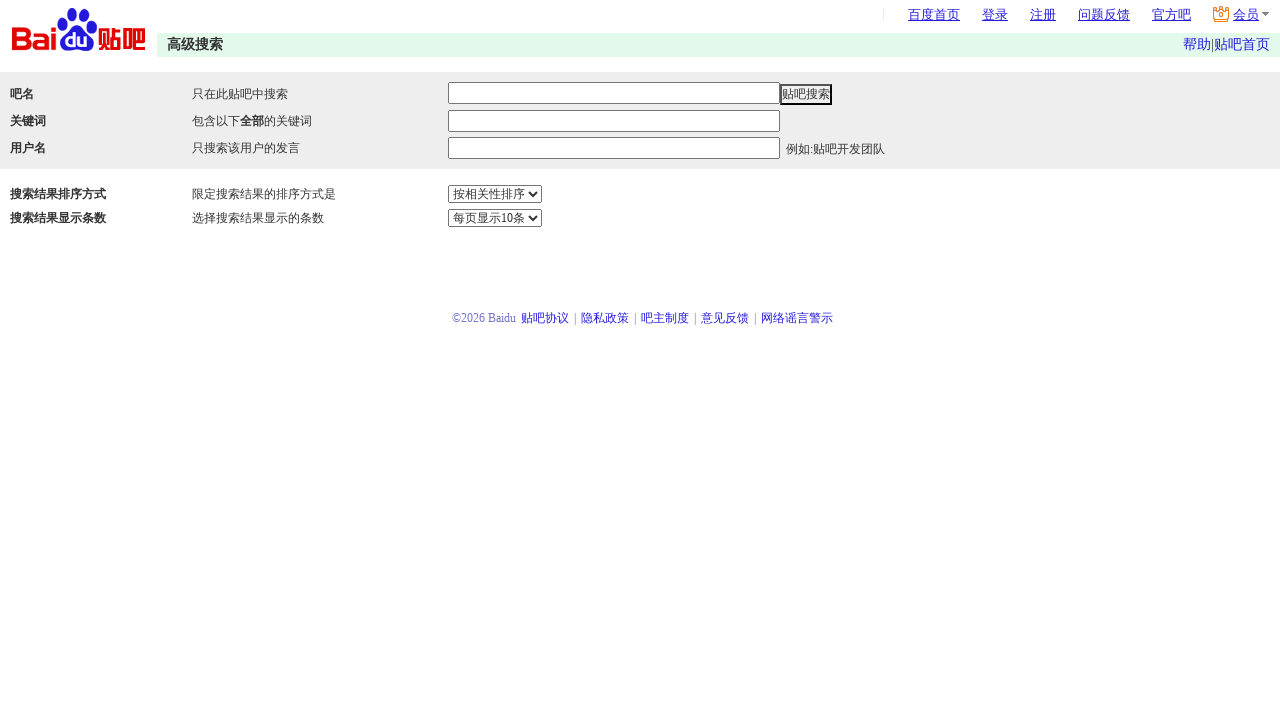

Verified new selection: 按相关性排序
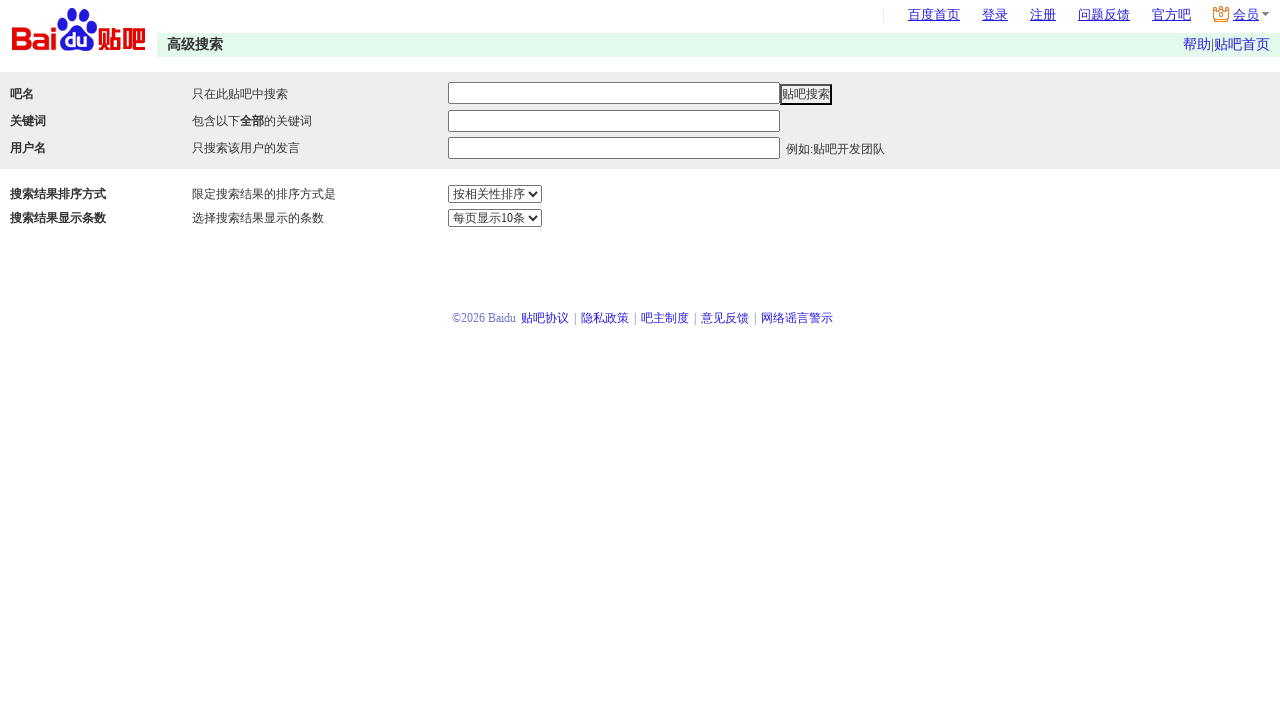

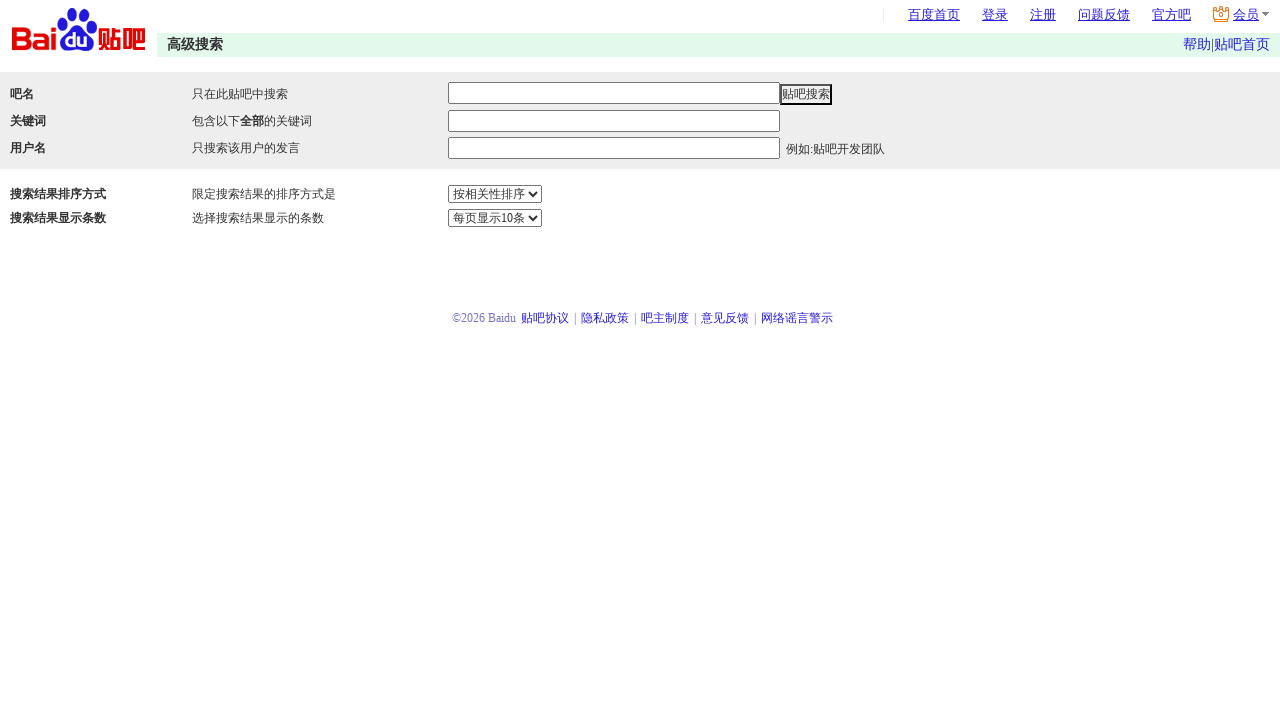